Tests that the registration form rejects invalid zip codes with more than 5 digits and displays an error message

Starting URL: https://sharelane.com/cgi-bin/register.py

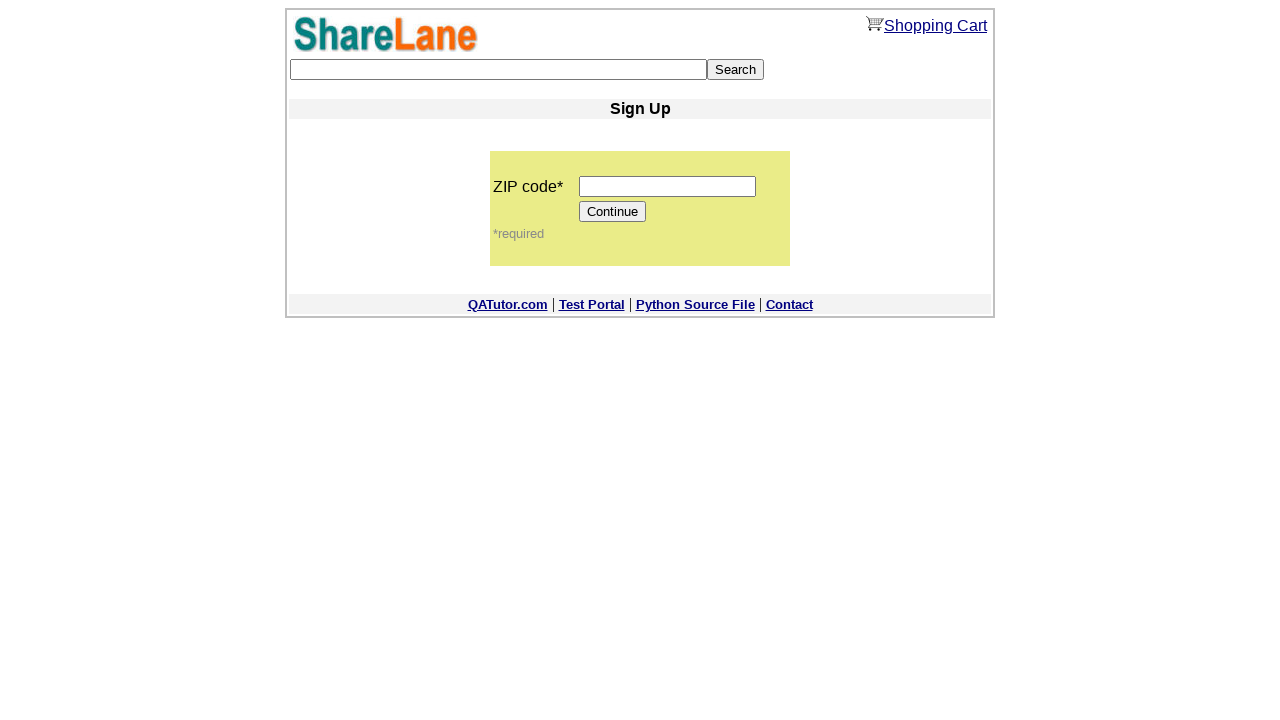

Filled zip code field with invalid 6-digit value '12776512341d' on input[name='zip_code']
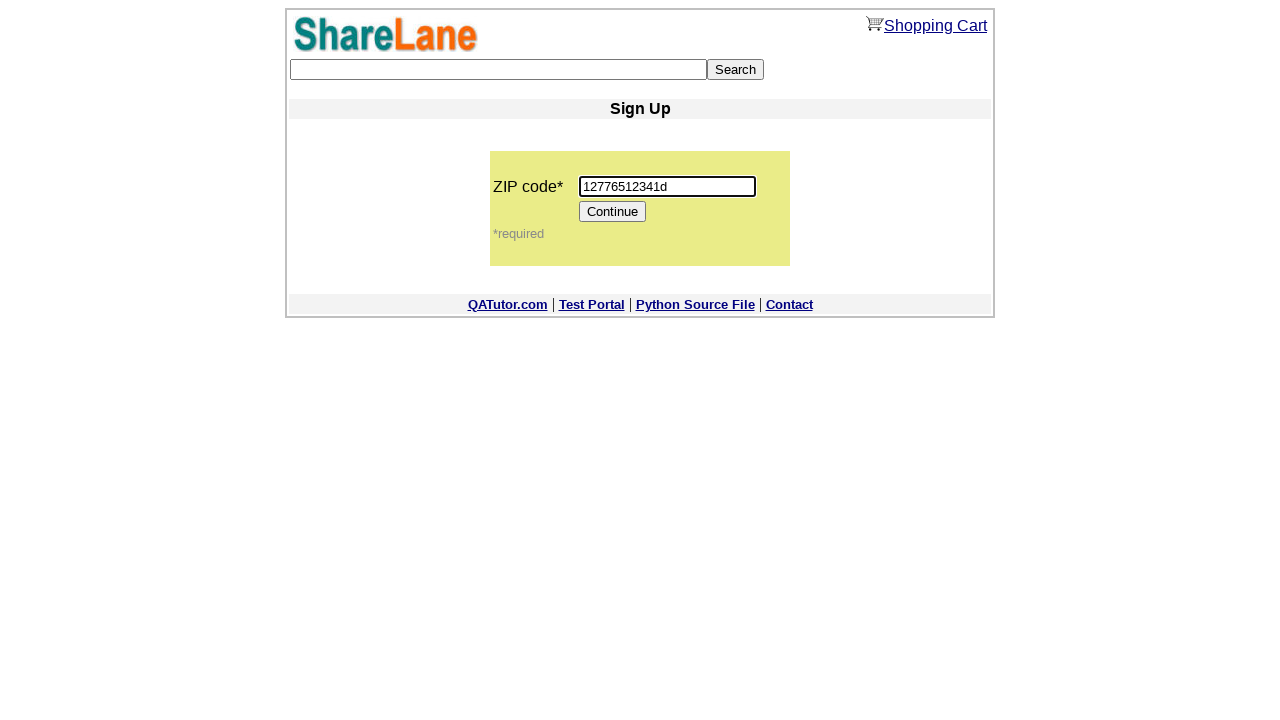

Clicked Continue button to submit registration form at (613, 212) on input[value='Continue']
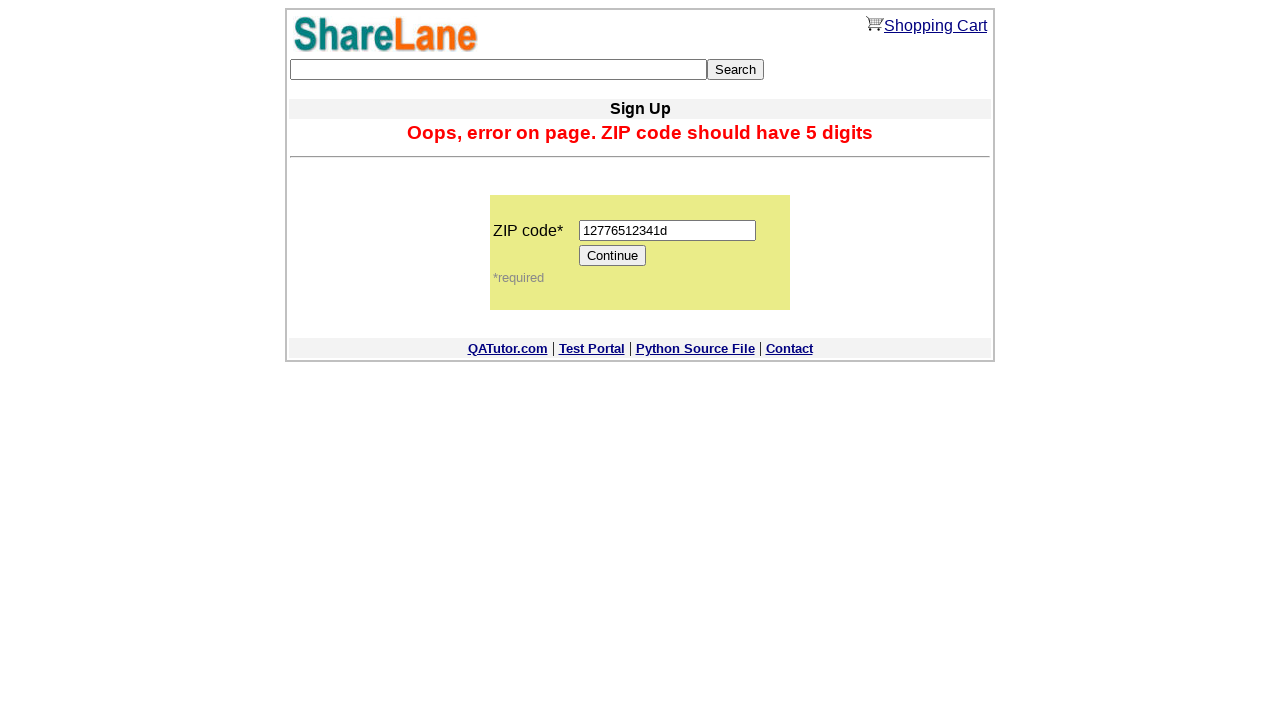

Error message appeared, confirming form rejection of invalid zip code
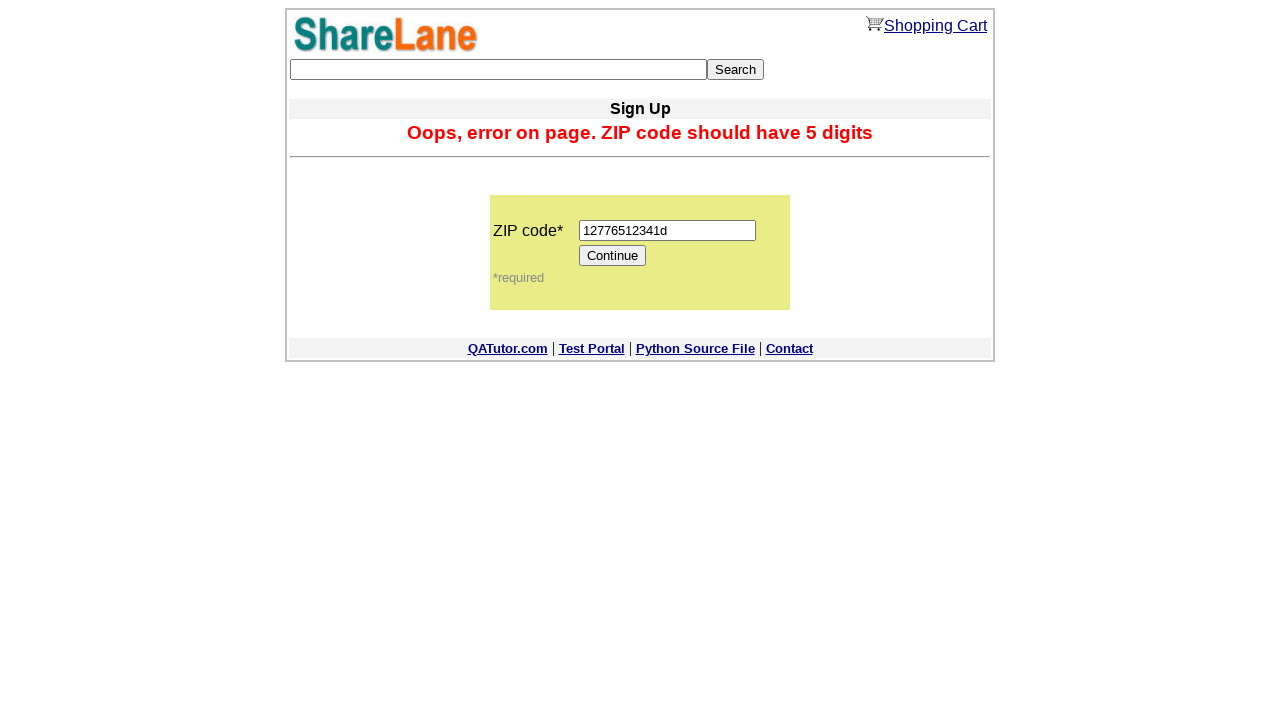

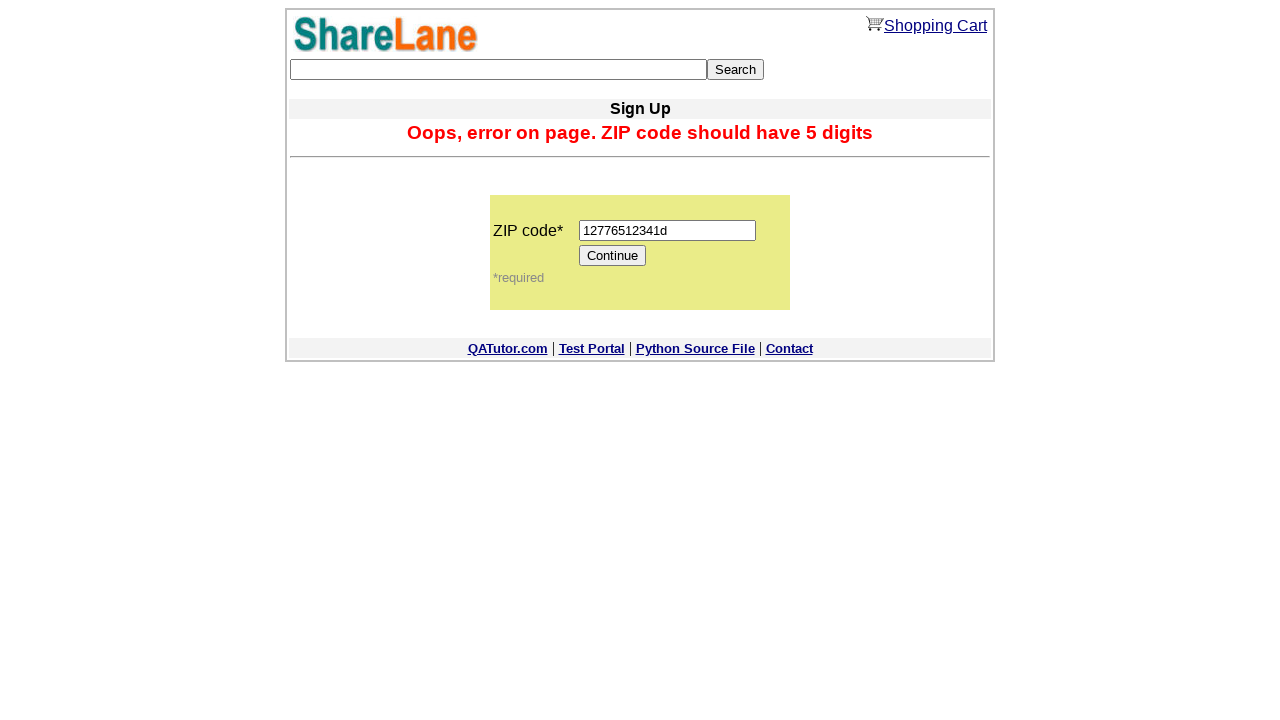